Tests double-click functionality on a demo button element

Starting URL: https://demoqa.com/buttons

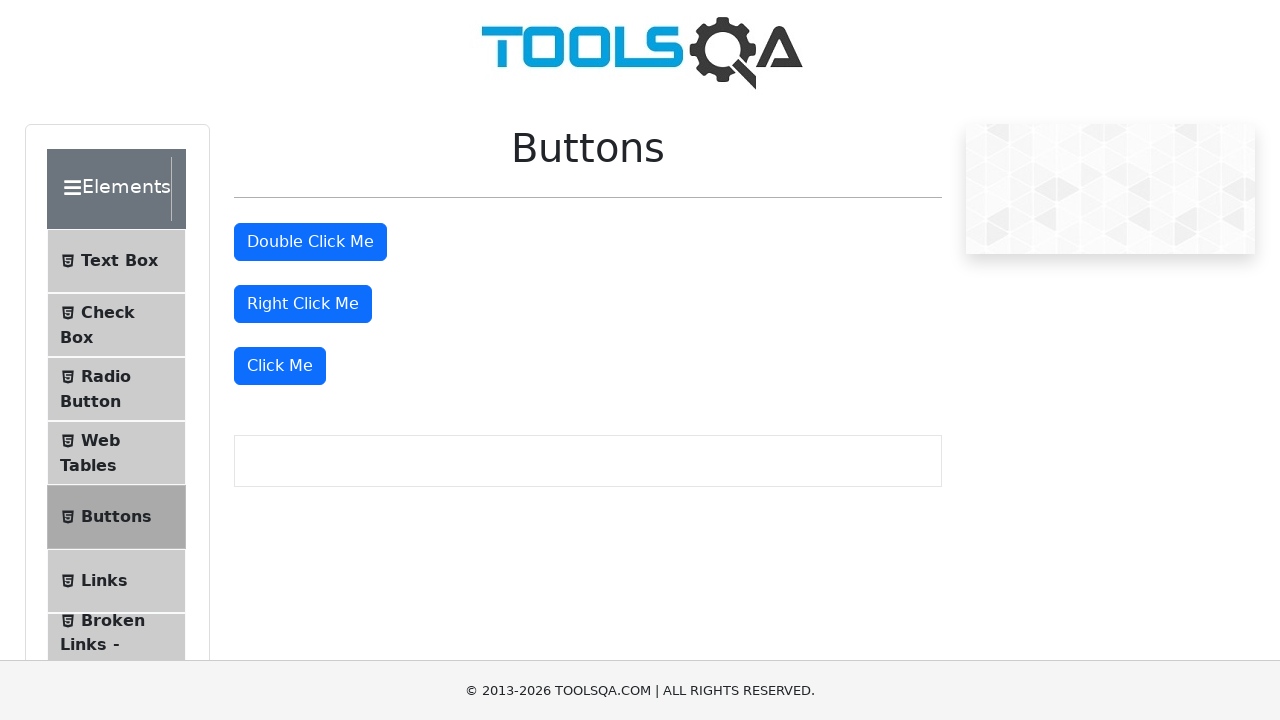

Navigated to DemoQA buttons page
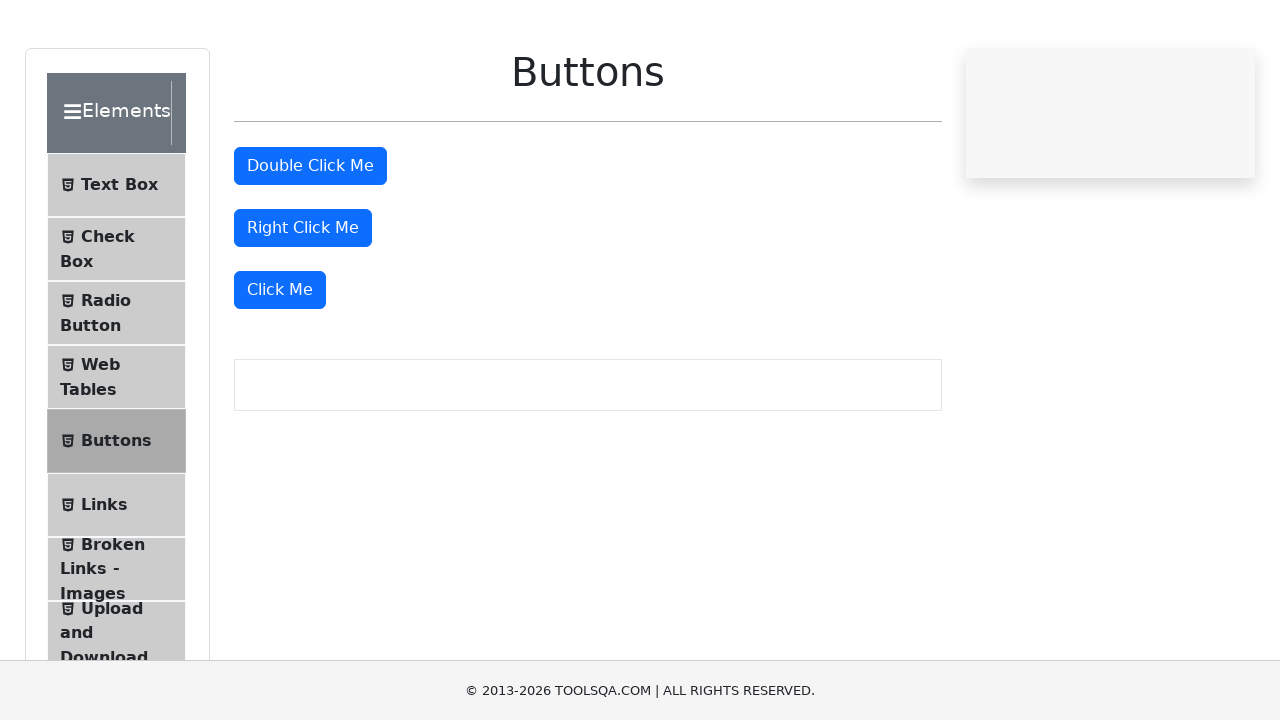

Located double-click button element
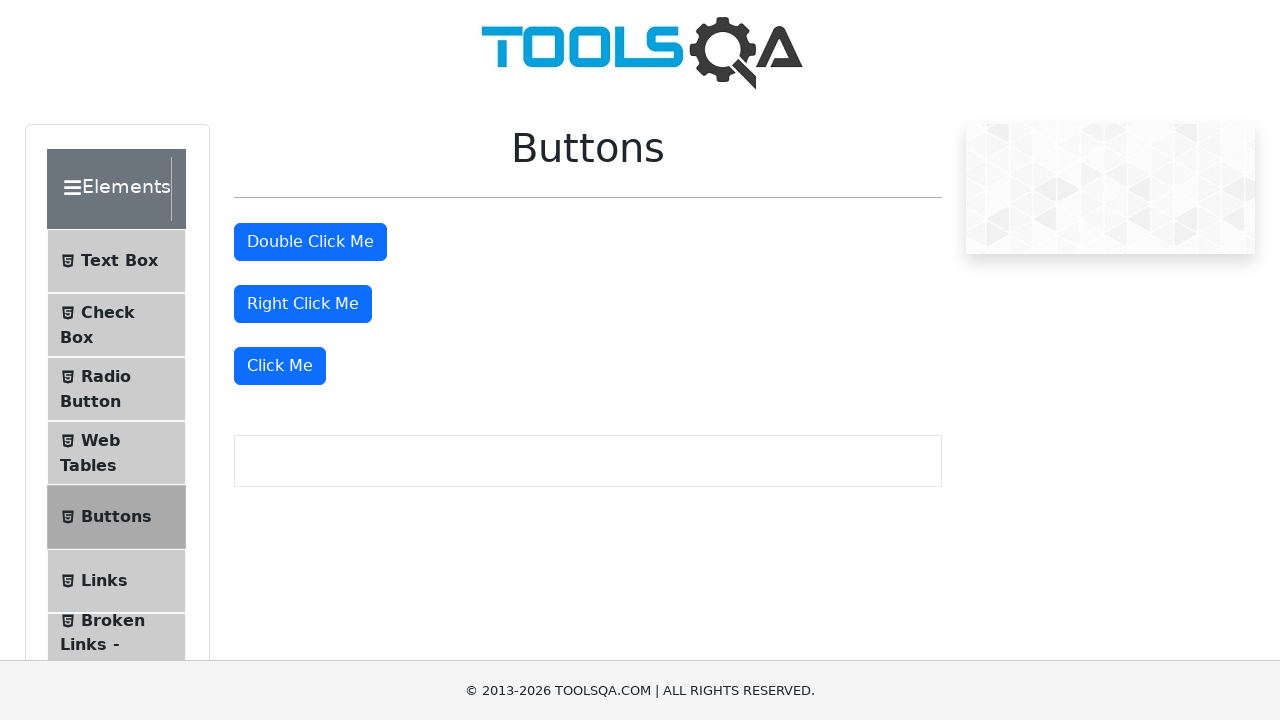

Double-clicked the button element at (310, 242) on button#doubleClickBtn
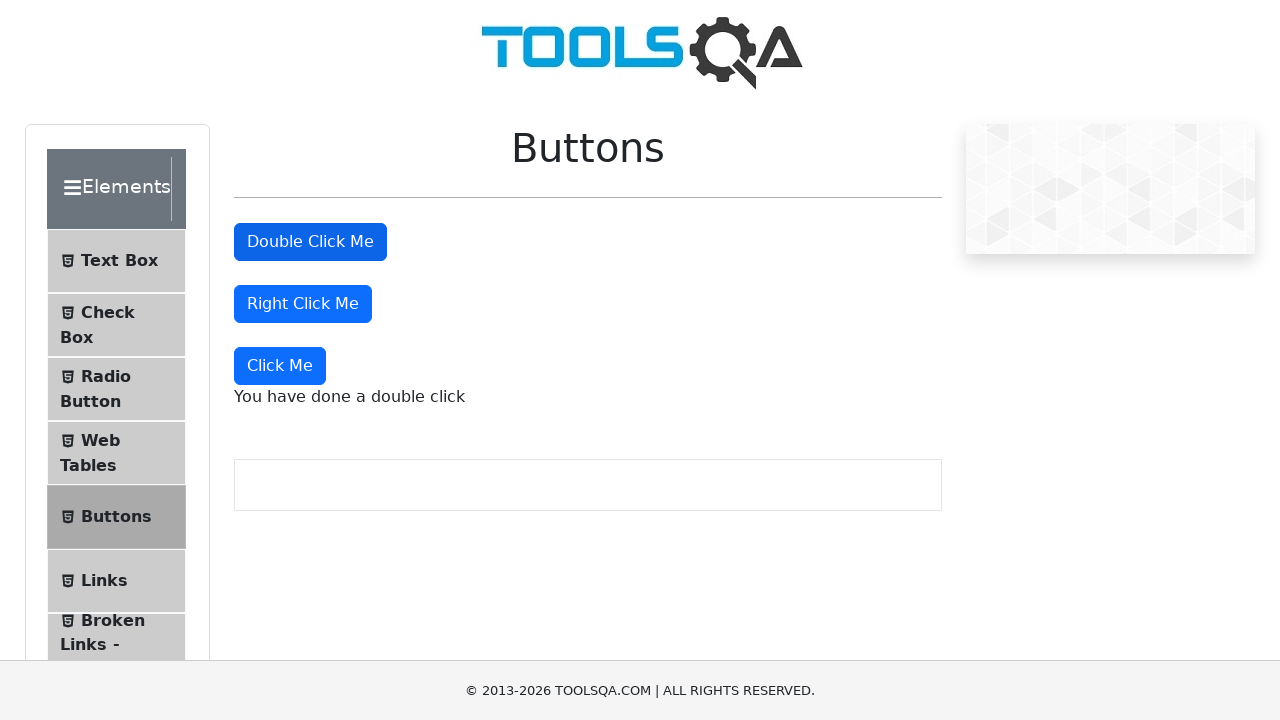

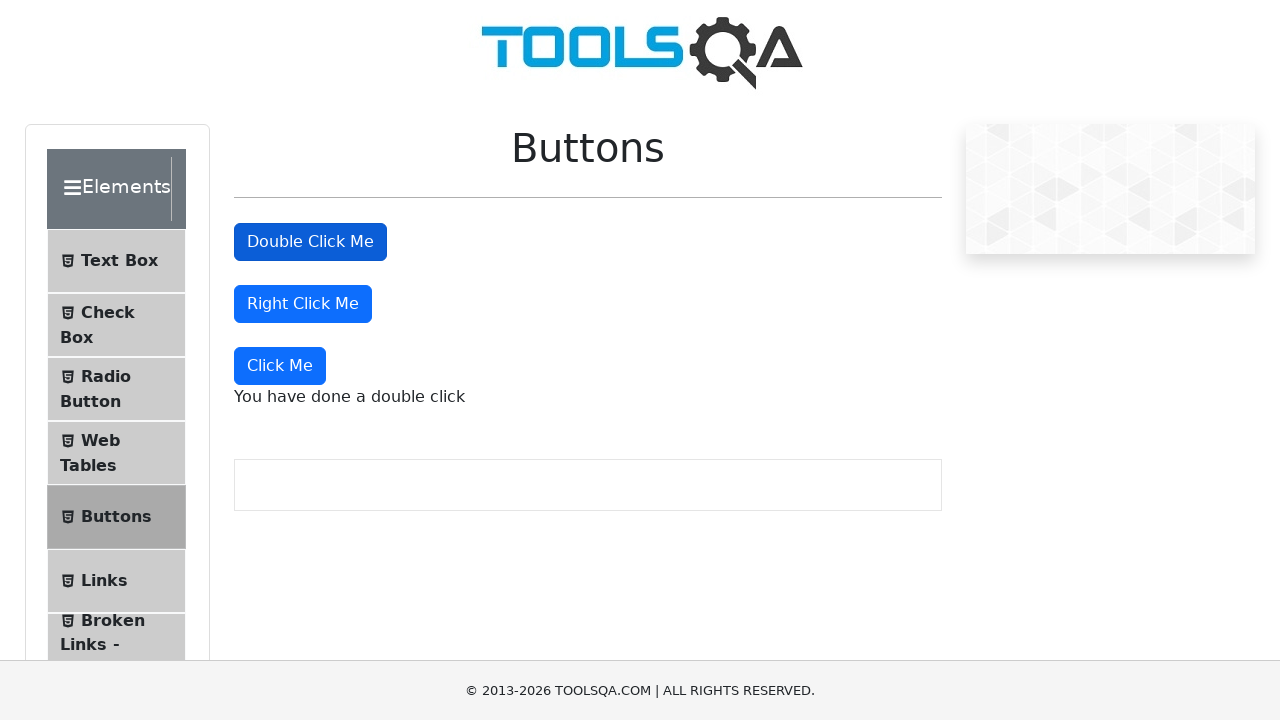